Tests dynamic loading where an element is rendered after clicking Start. Clicks the Start button and waits for the element to be dynamically added to the DOM with "Hello World!" text

Starting URL: https://the-internet.herokuapp.com/dynamic_loading/2

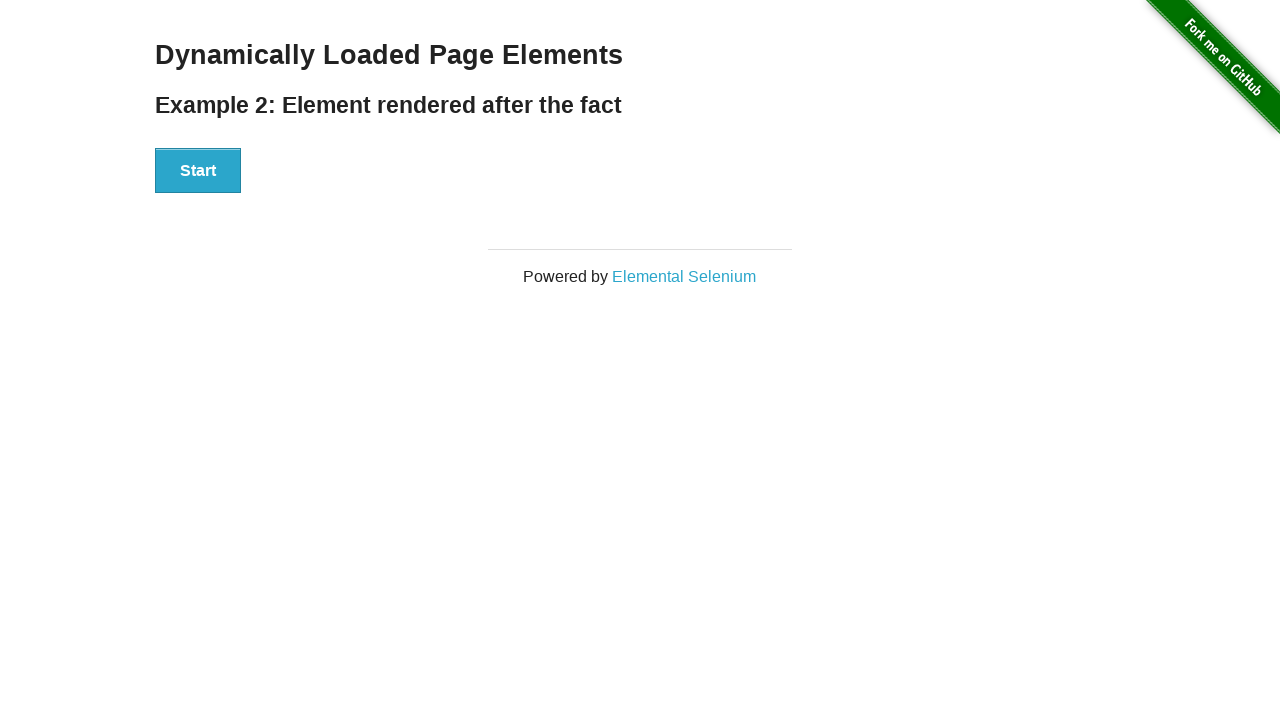

Clicked the Start button to trigger dynamic loading at (198, 171) on xpath=//button[text()='Start']
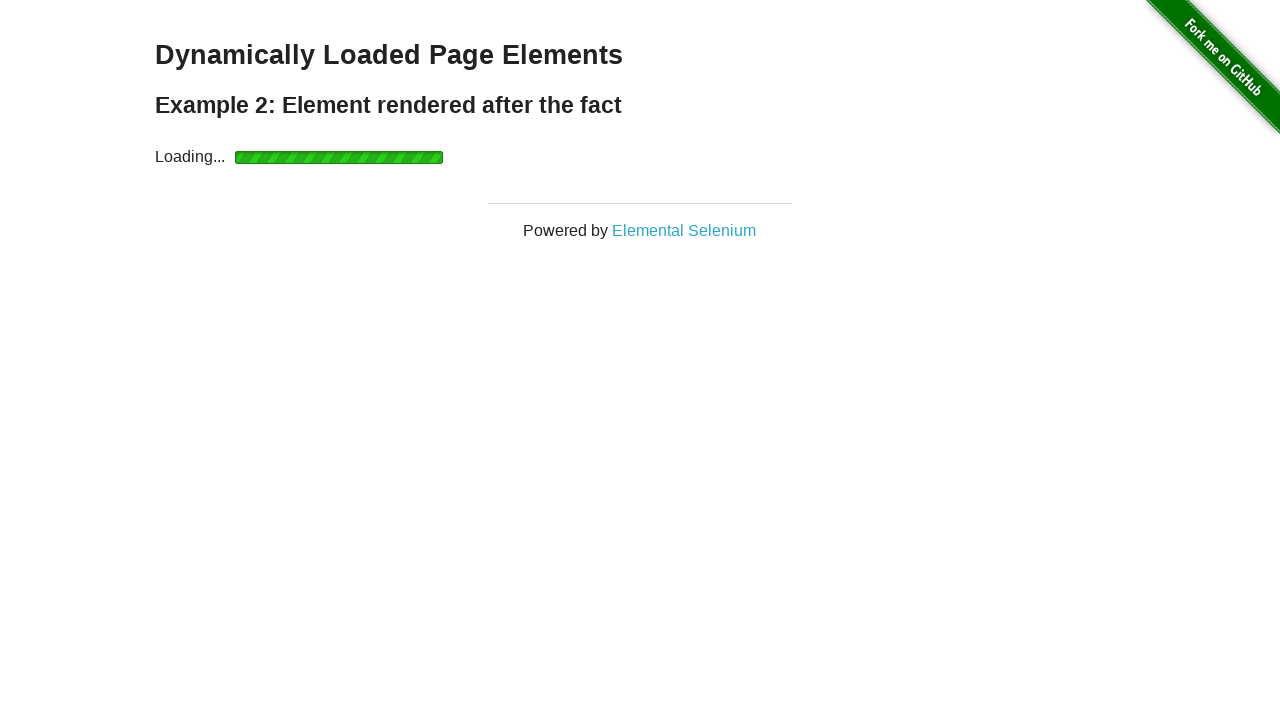

Waited for the finish element to be rendered in the DOM
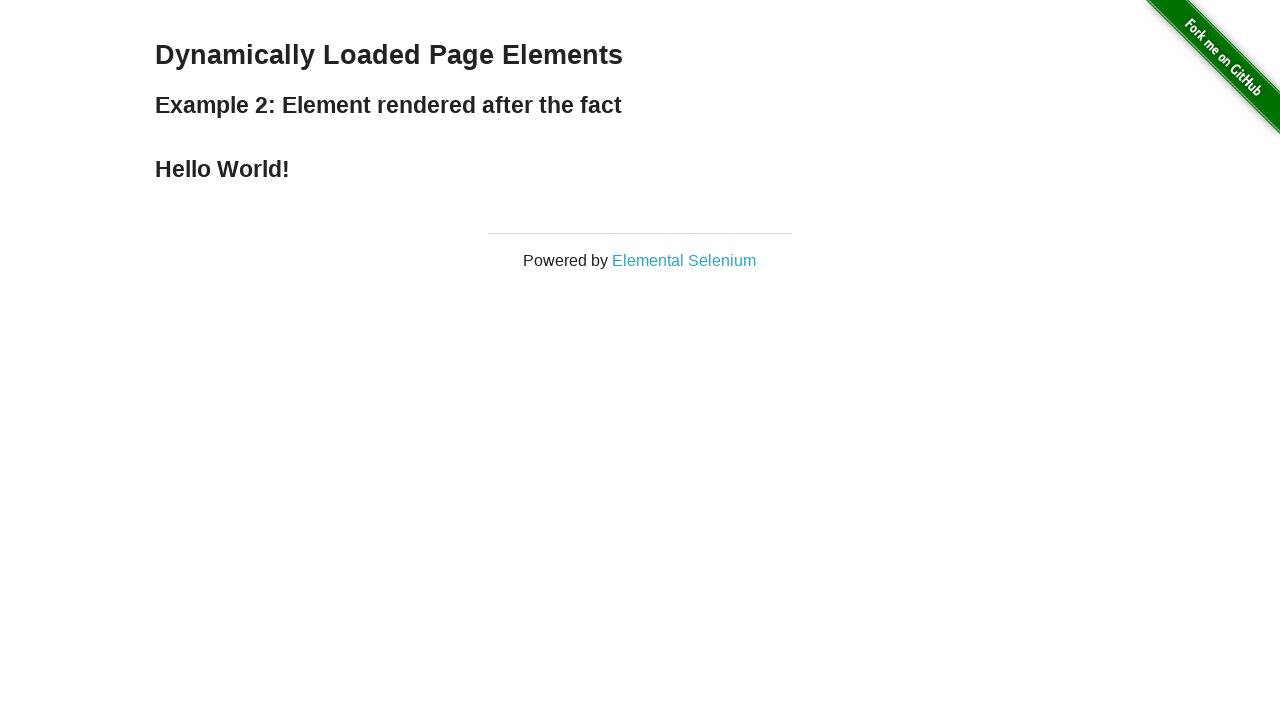

Located the finish element
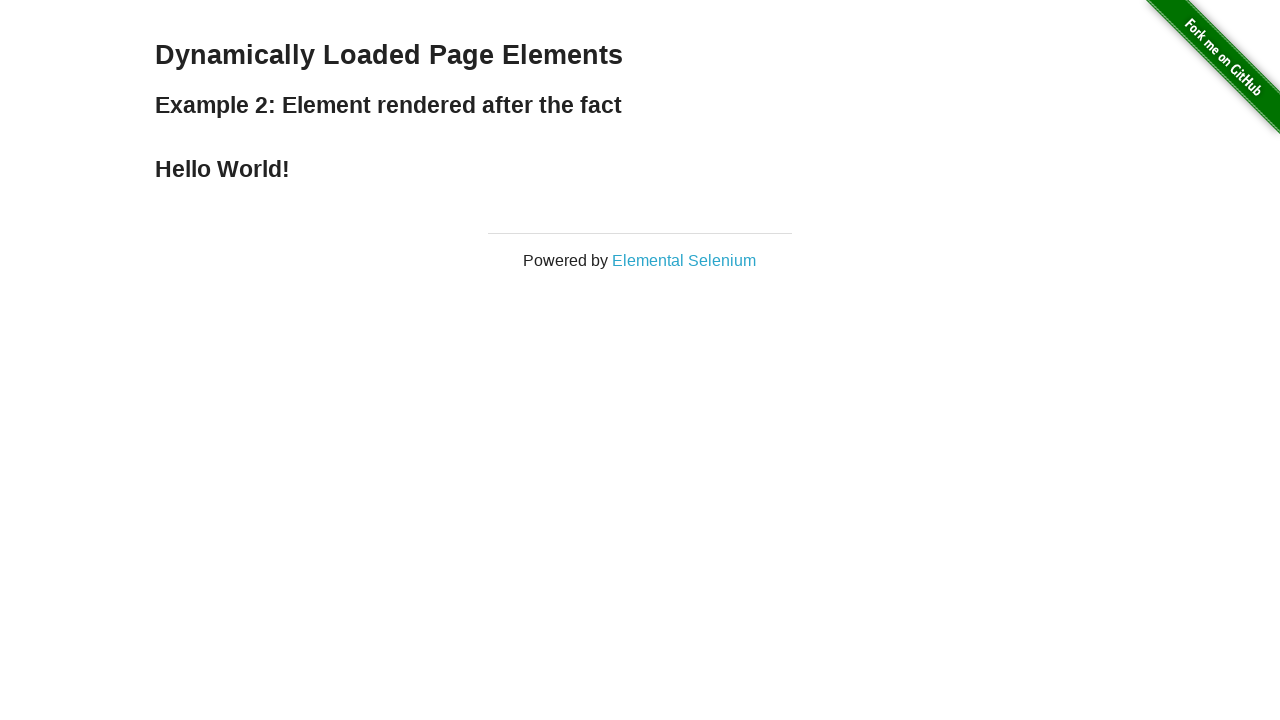

Verified that finish element contains 'Hello World!' text
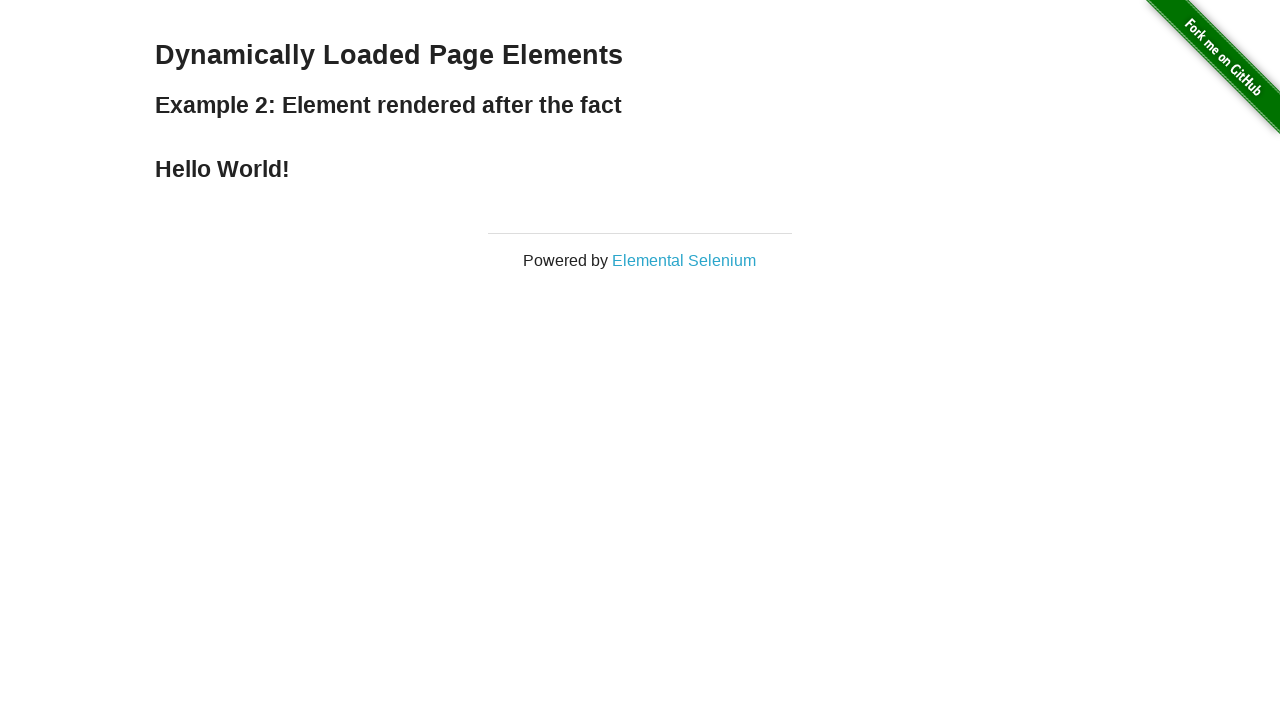

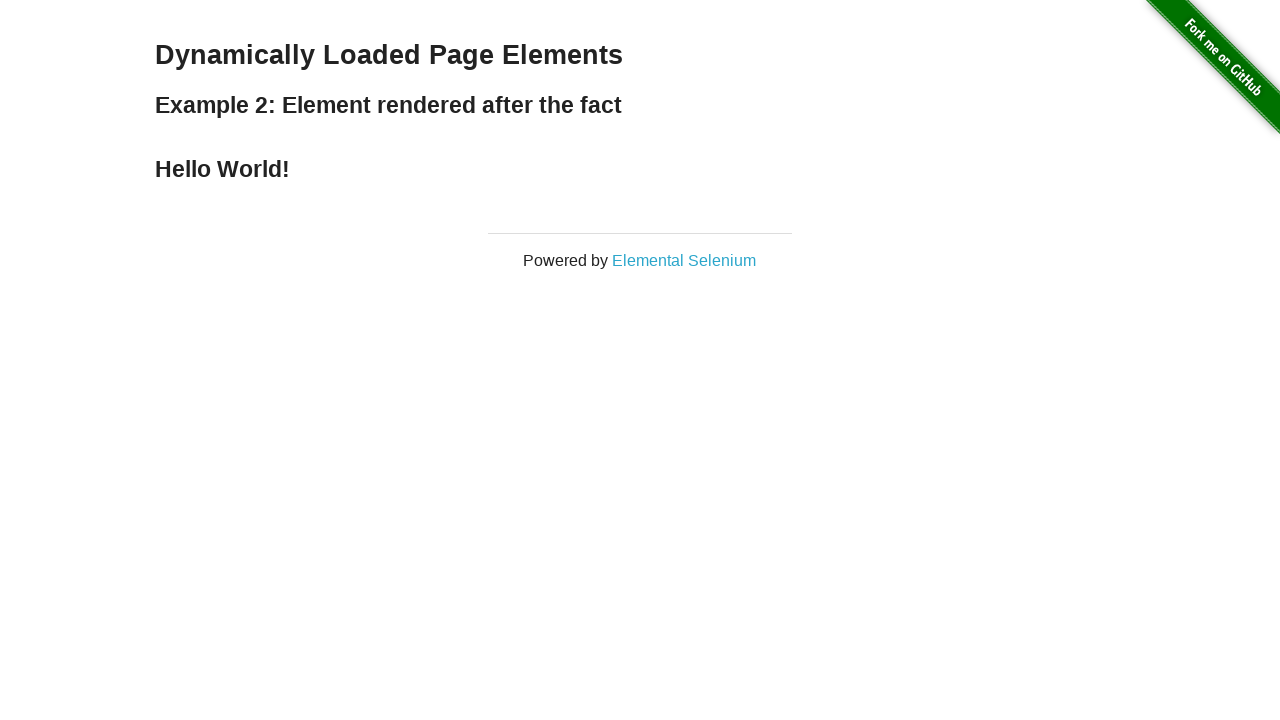